Tests dropdown/select interactions by selecting options from a dropdown menu using different selection methods

Starting URL: https://www.leafground.com/select.xhtml

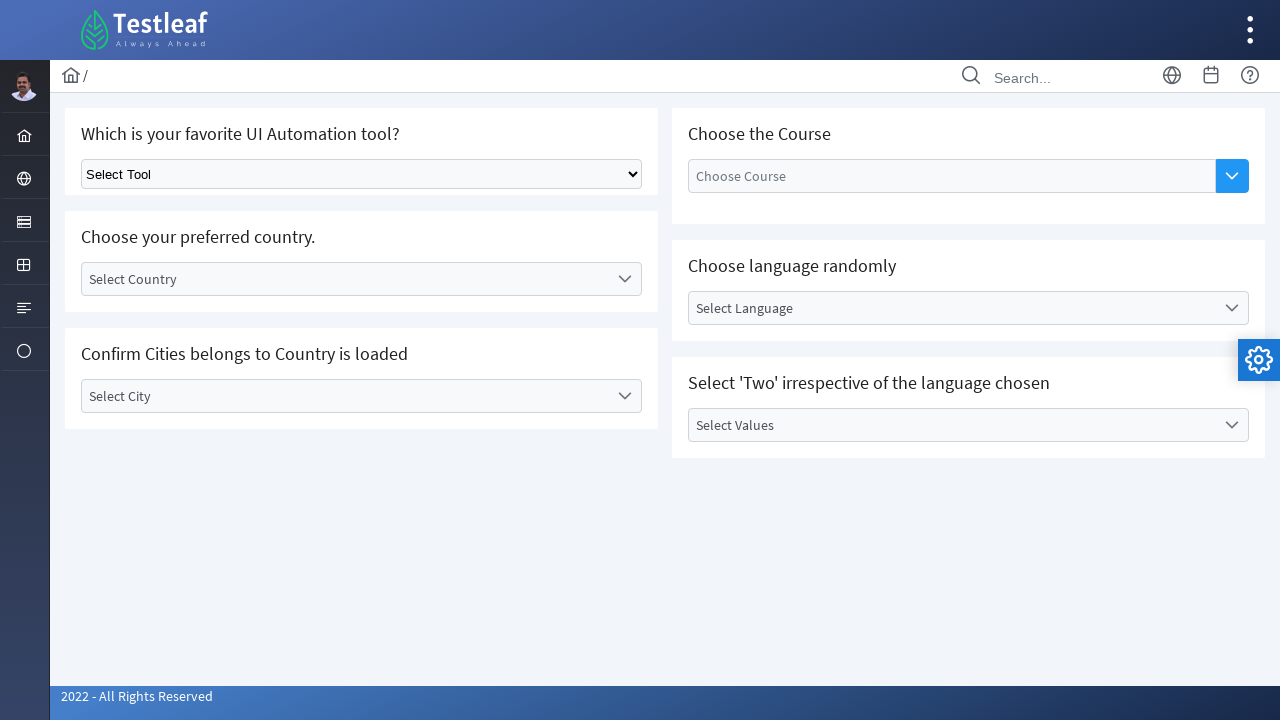

Selected second option from dropdown by index on [id='j_idt87'] select
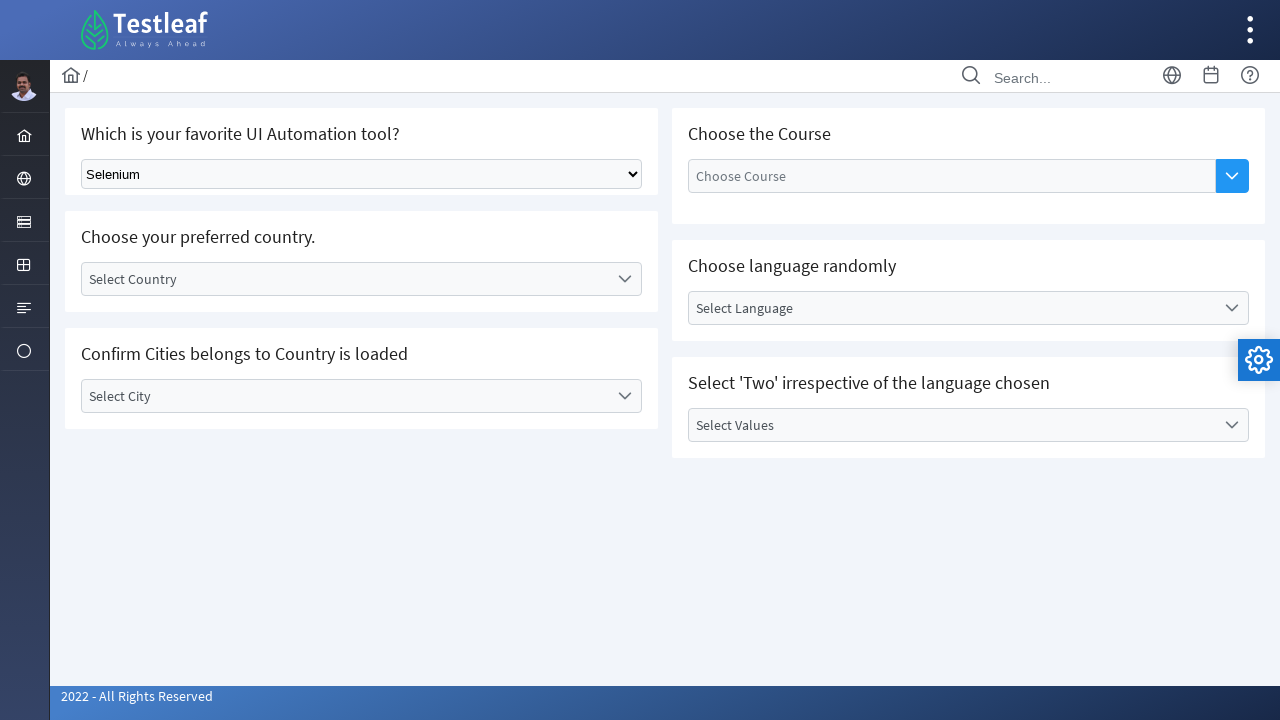

Selected 'Playwright' option from dropdown by visible text on [id='j_idt87'] select
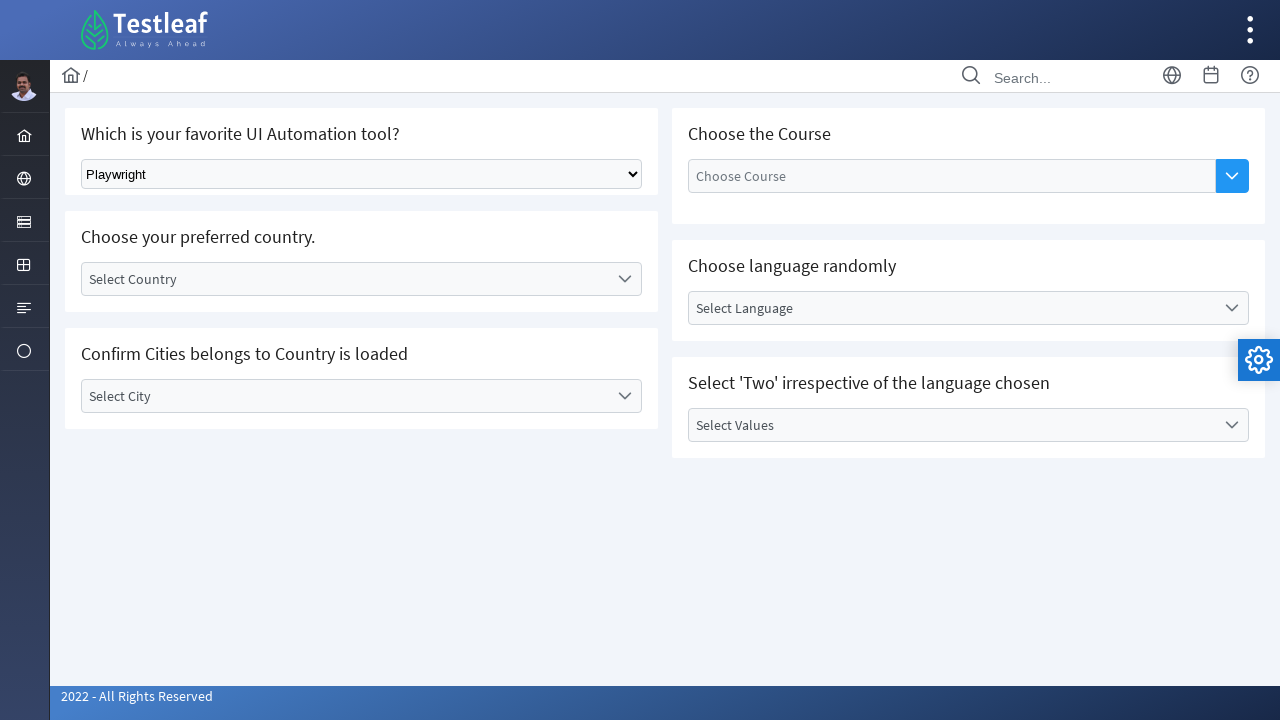

Selected 'Cypress' option from dropdown on [id='j_idt87'] select
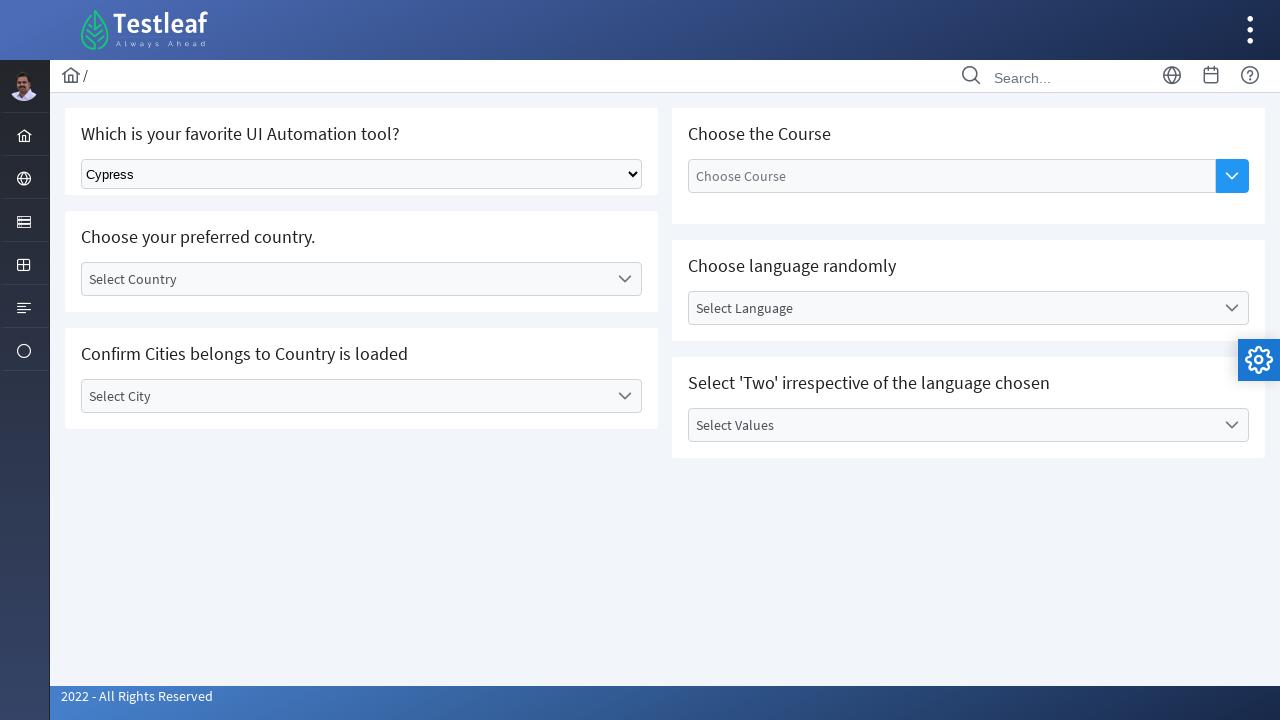

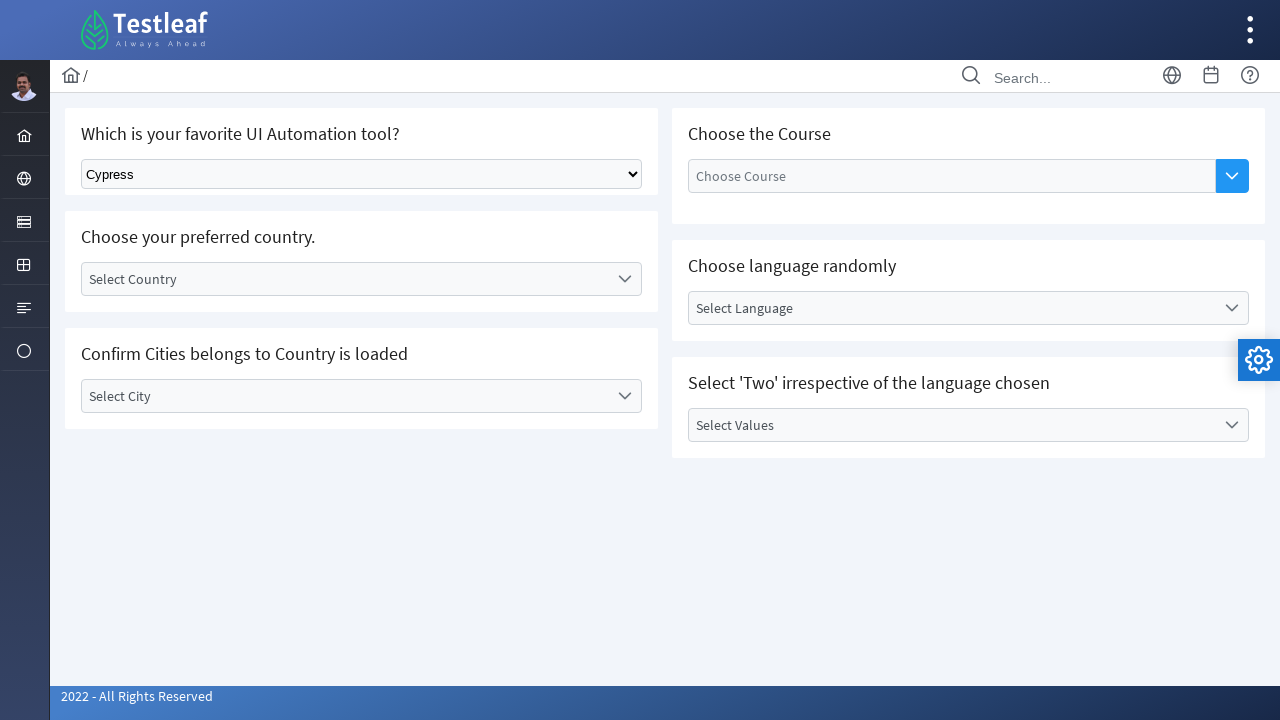